Tests form input fields, radio buttons, and checkbox interactions on a practice automation form by filling first/last name, selecting gender, and toggling hobby checkboxes.

Starting URL: https://demoqa.com/automation-practice-form

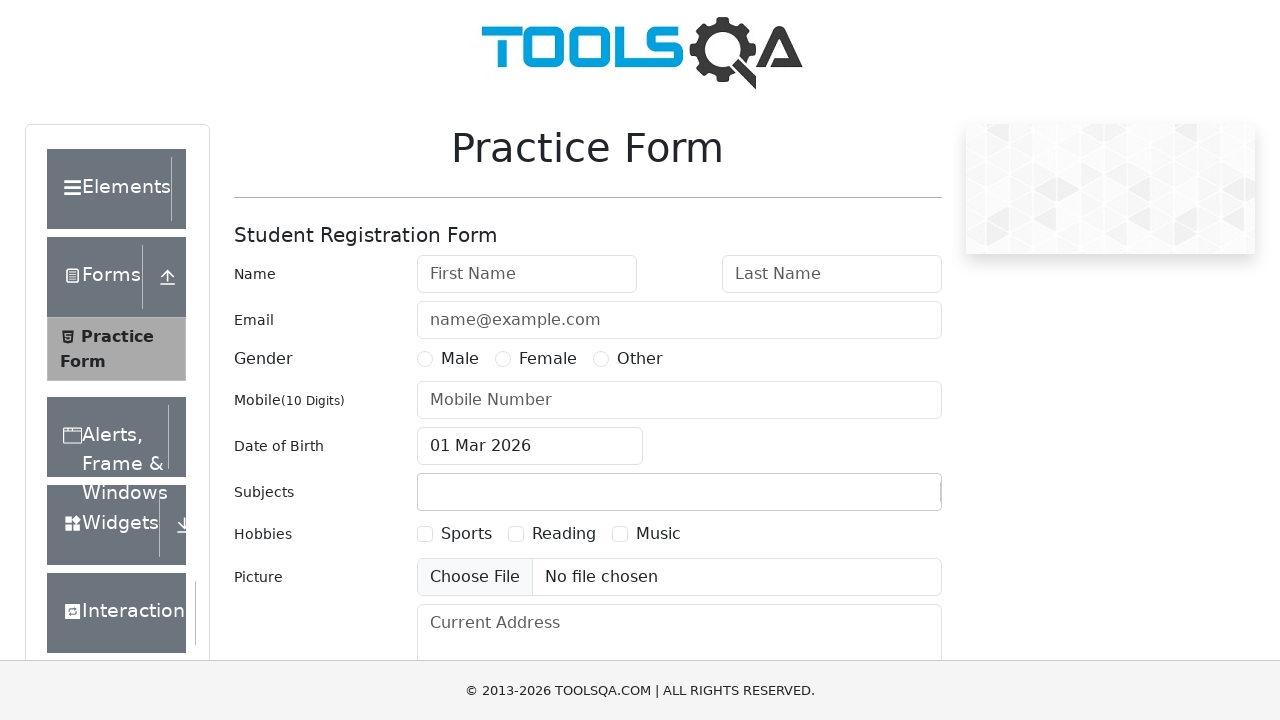

Filled first name input field with 'John' on input#firstName
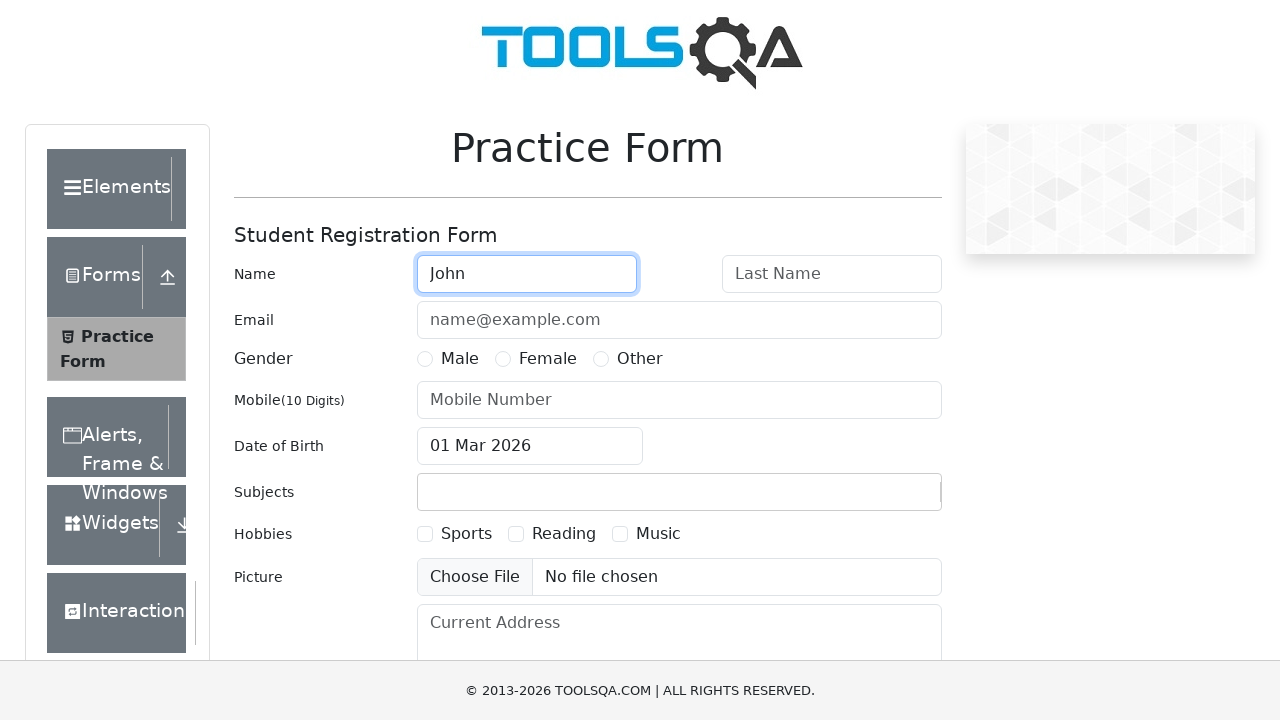

Filled last name input field with 'Doe' on input#lastName
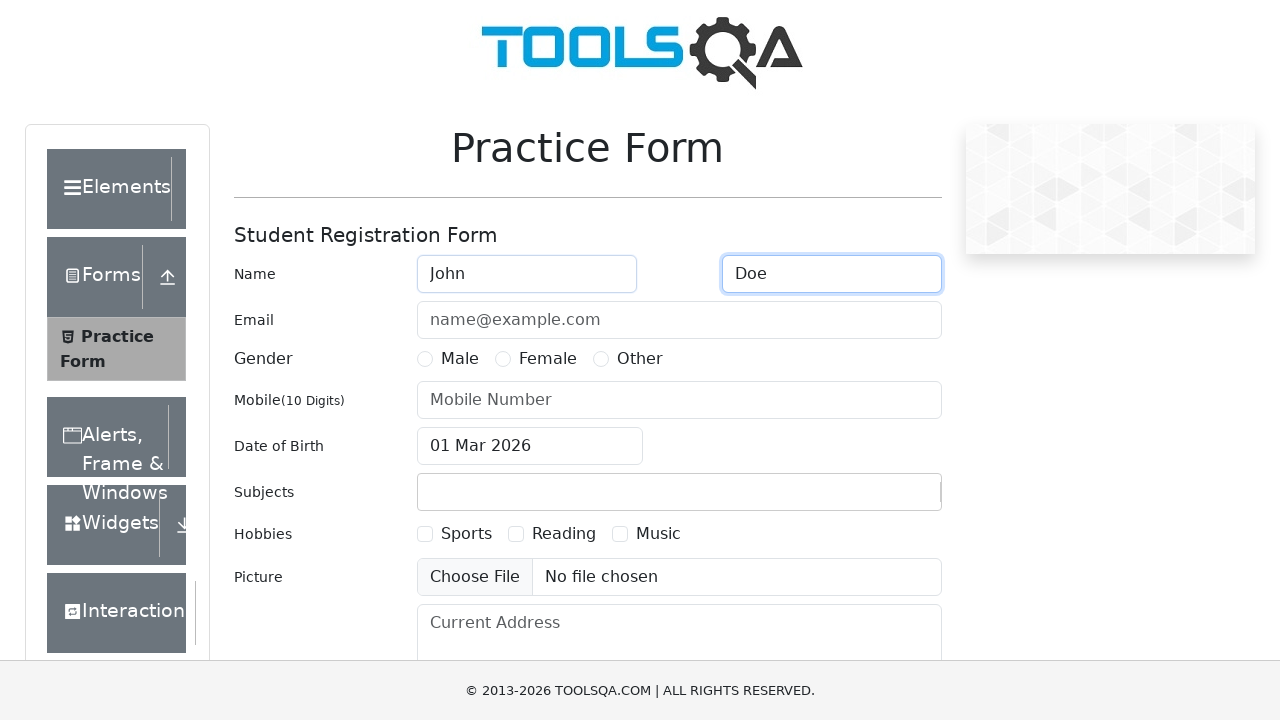

Selected Male gender radio button at (460, 359) on label:text("Male")
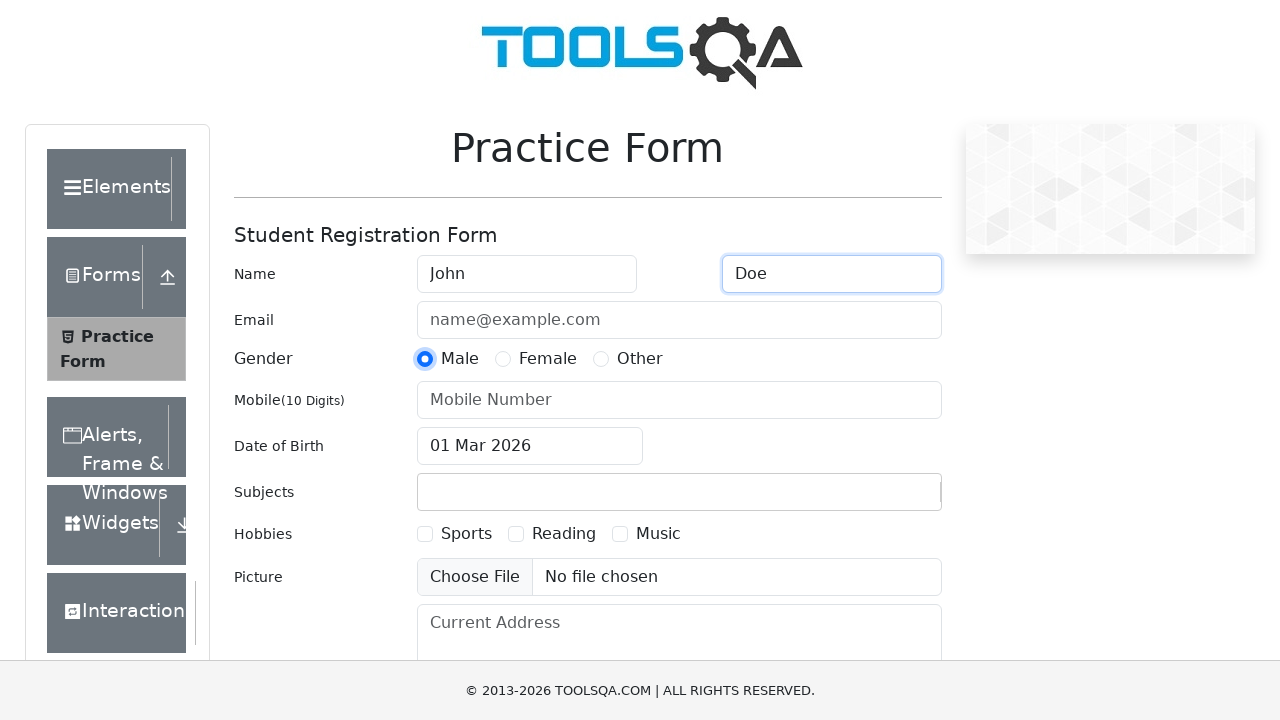

Checked Sports hobby checkbox at (466, 534) on label:text("Sports")
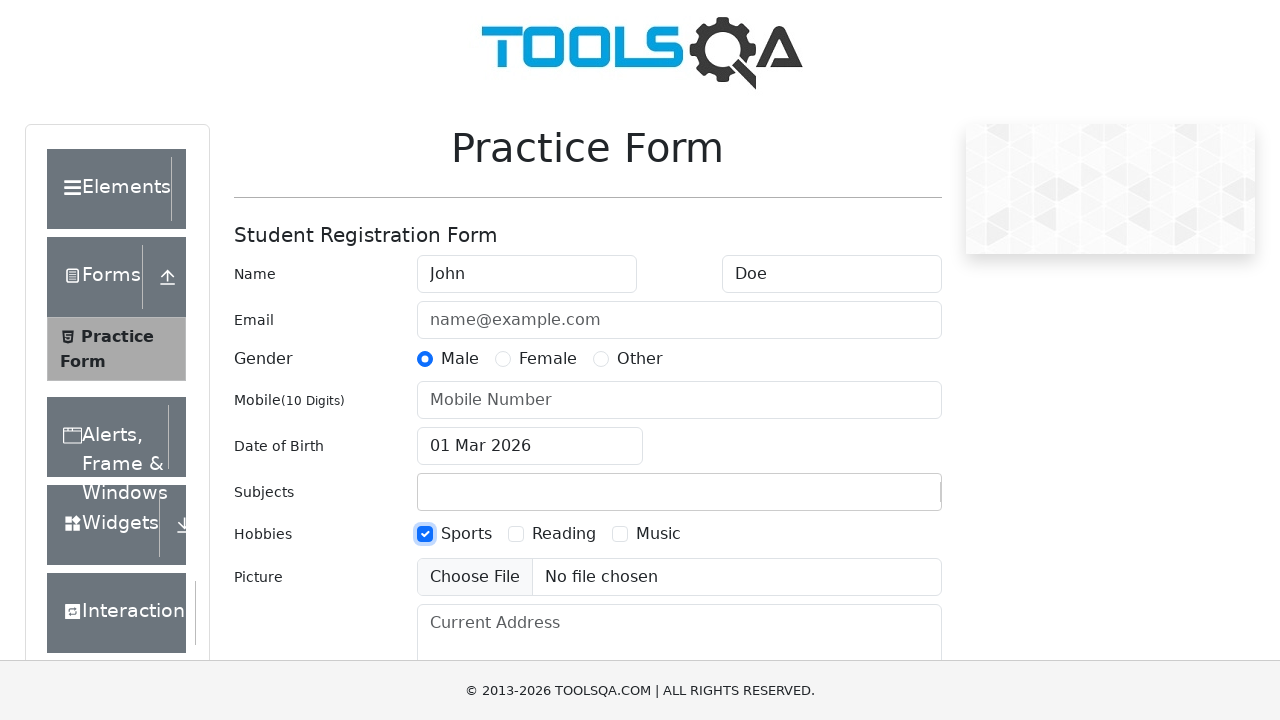

Unchecked Sports hobby checkbox at (466, 534) on label:text("Sports")
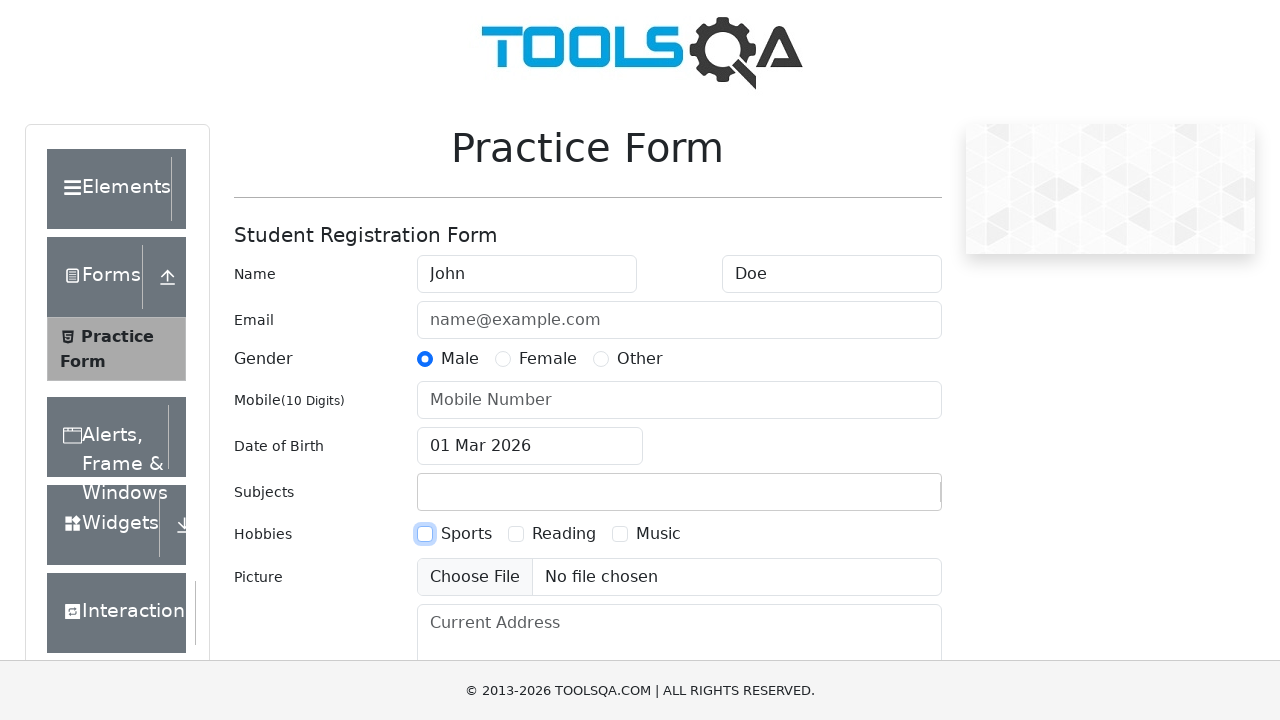

Checked Reading hobby checkbox at (564, 534) on label:text("Reading")
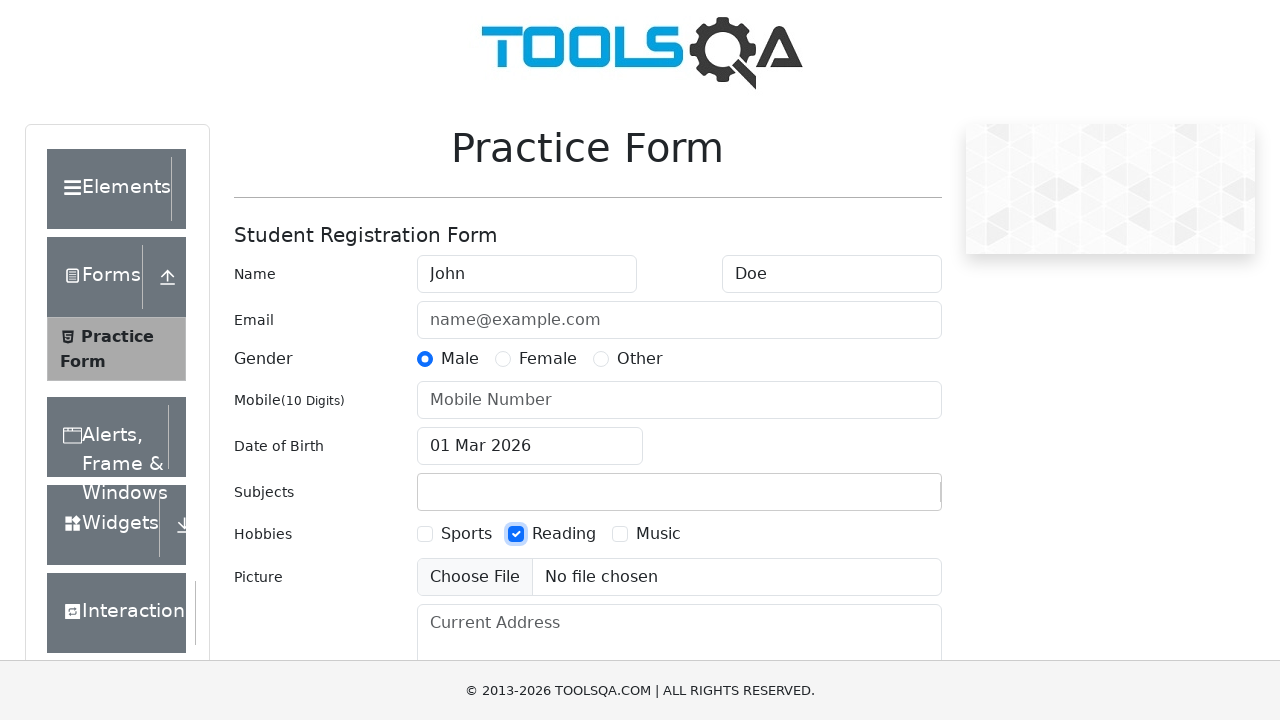

Checked Music hobby checkbox at (658, 534) on label:text("Music")
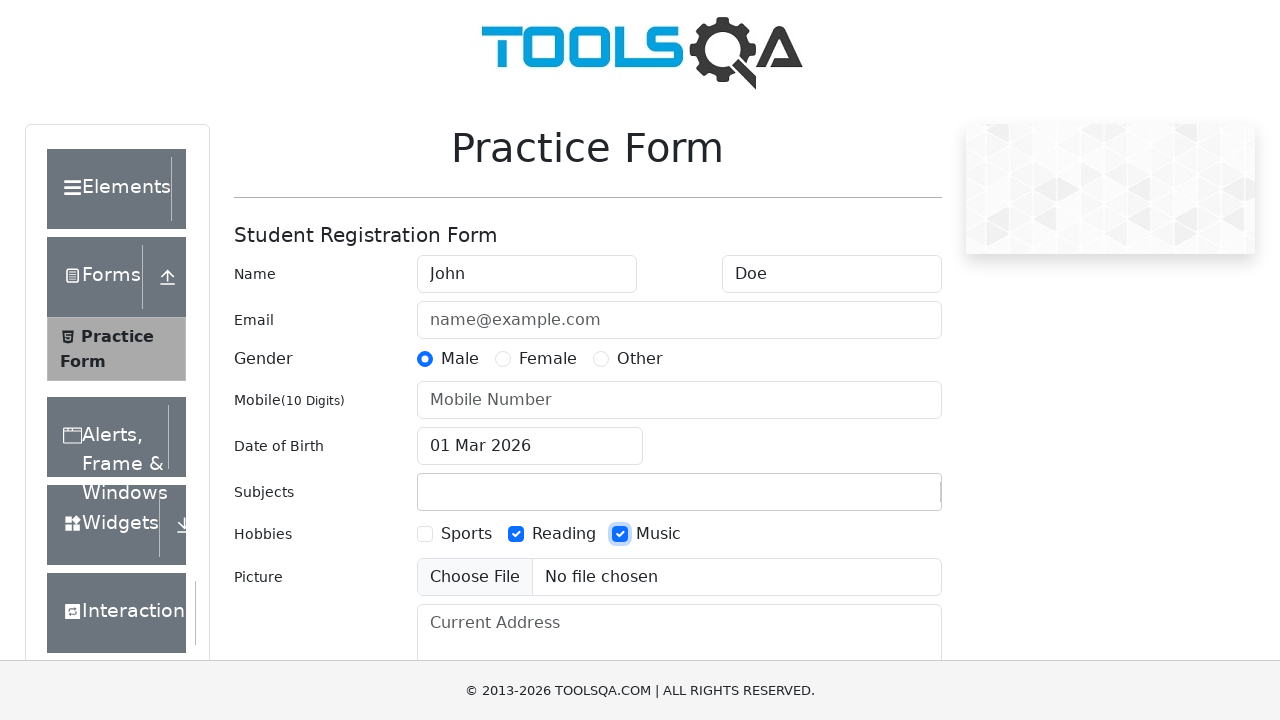

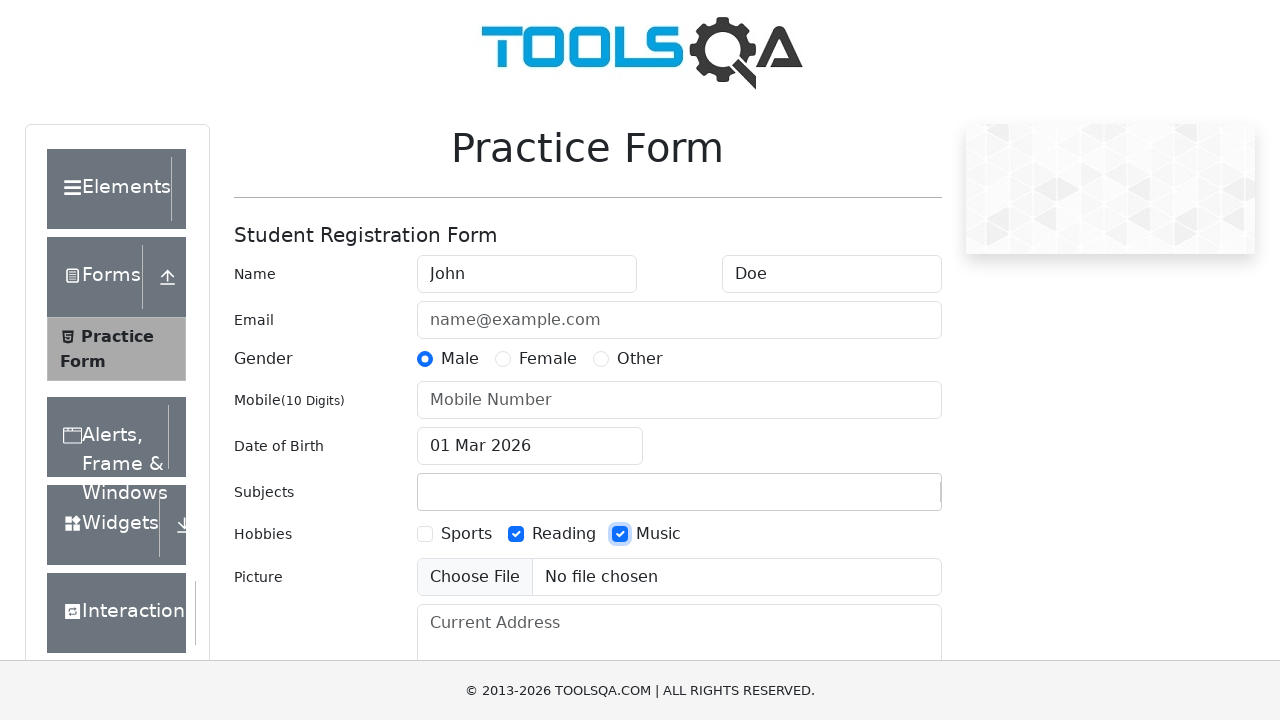